Tests that the localStorage key name contains 'todos-angularjs-typescript' after adding a todo item

Starting URL: https://todomvc.com/examples/typescript-angular/#/

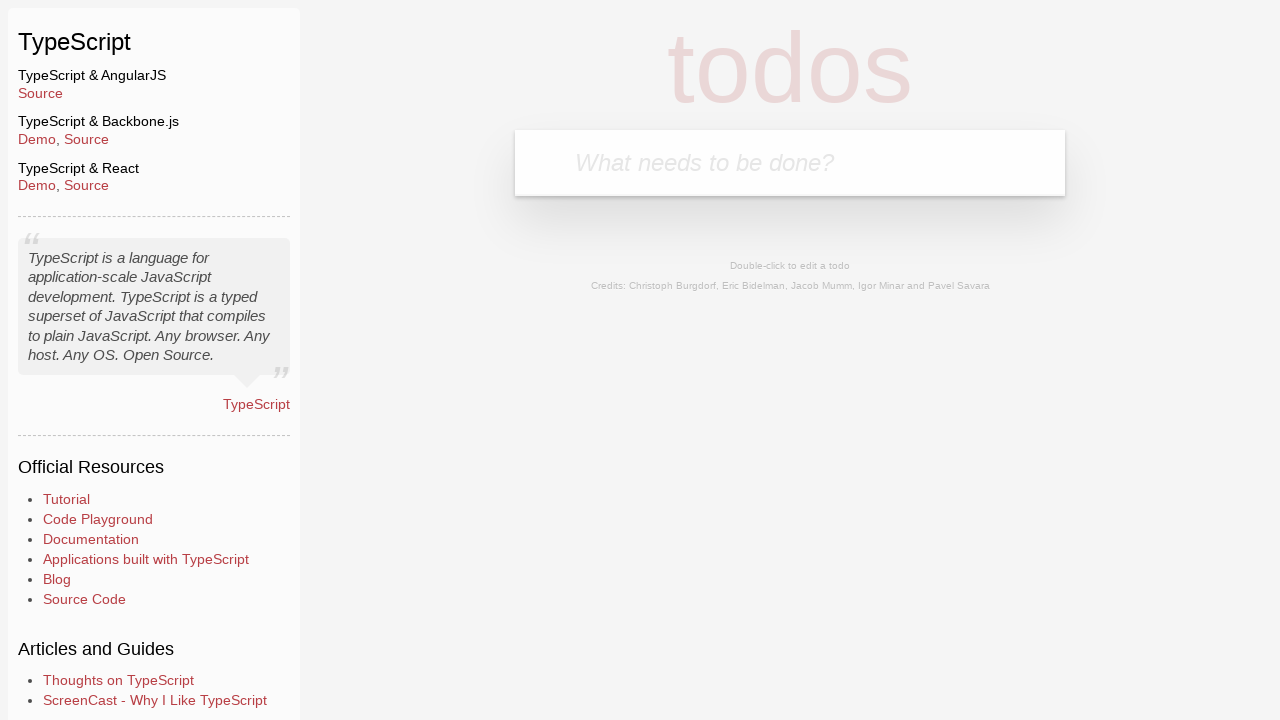

Filled new todo input field with 'lorem' on .new-todo
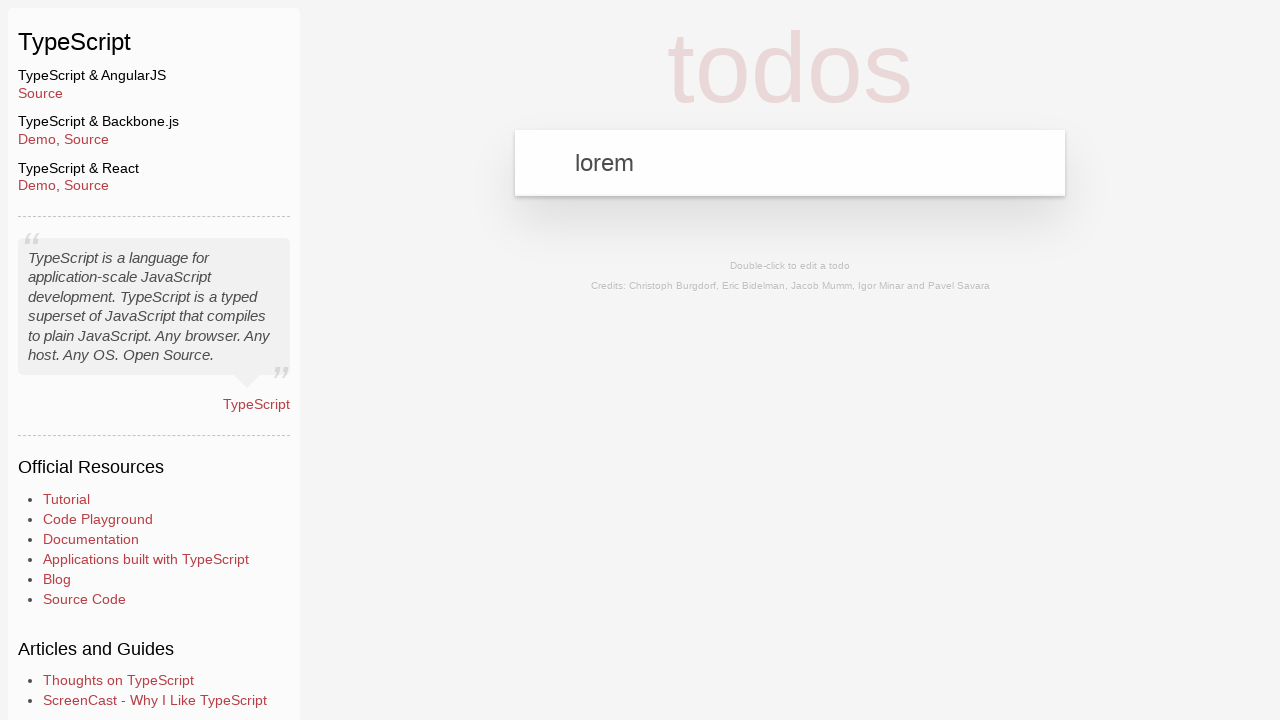

Pressed Enter to submit new todo item on .new-todo
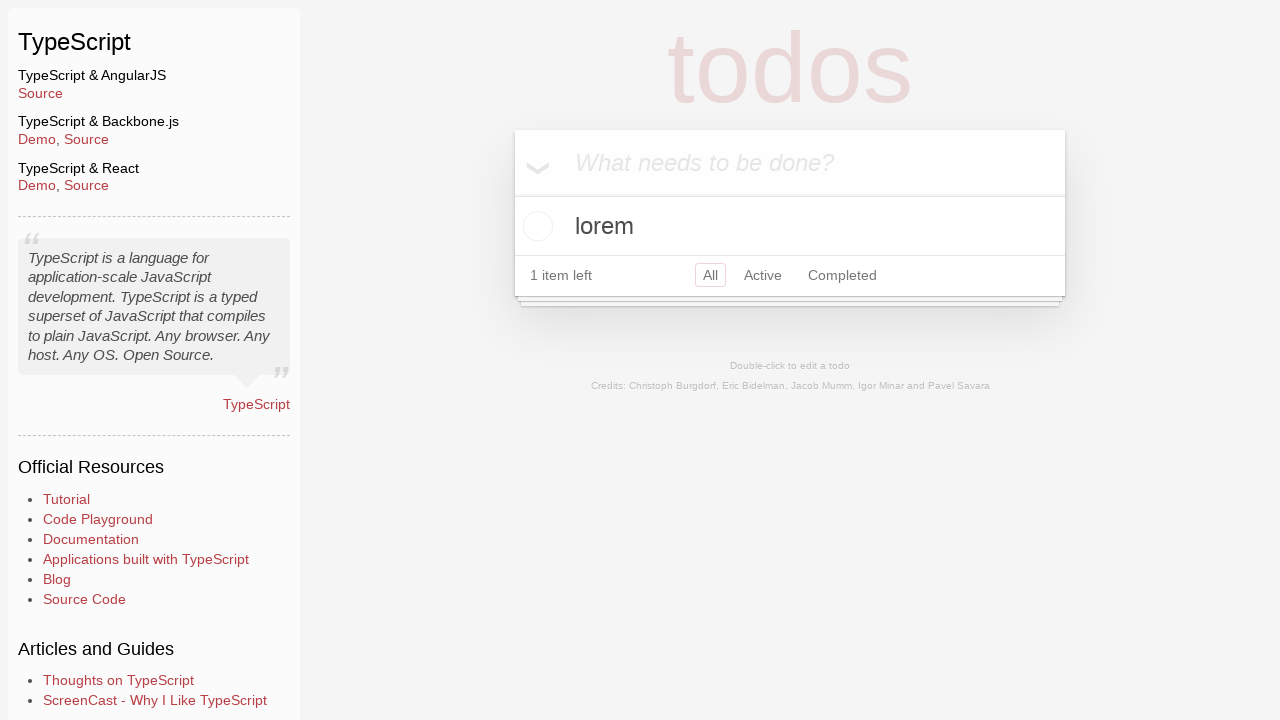

Todo item appeared in the list
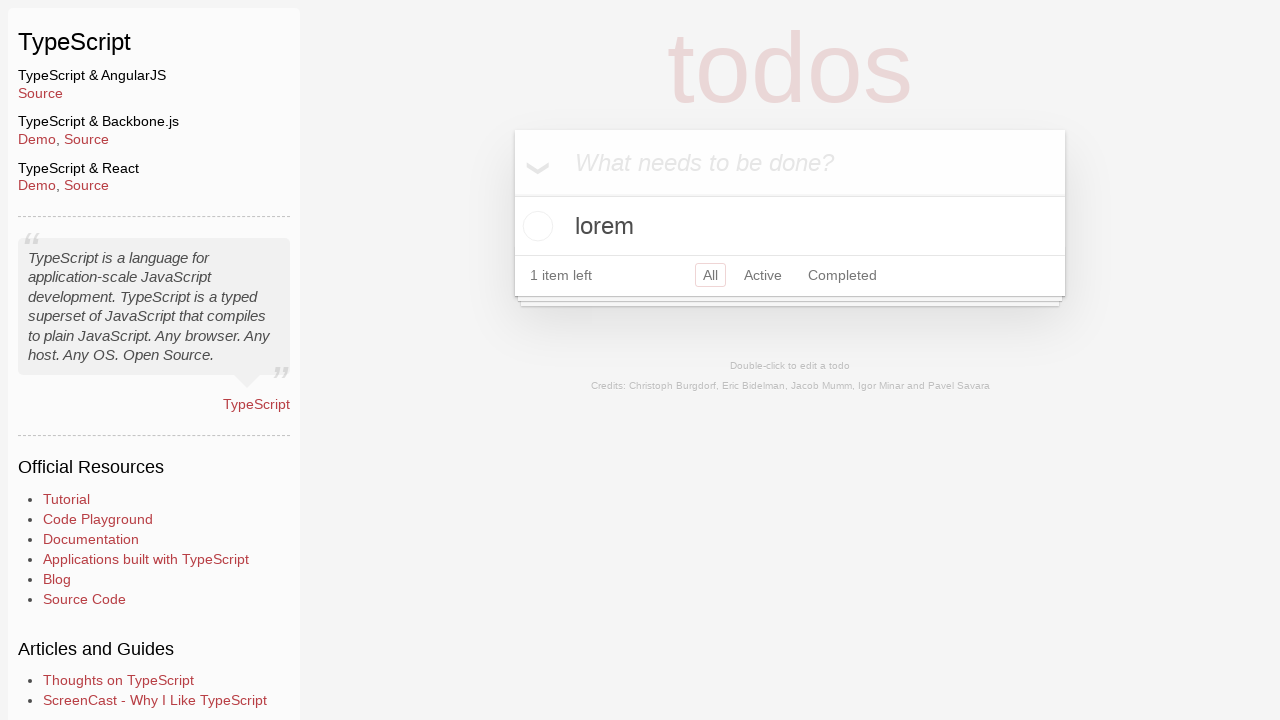

Retrieved localStorage keys: ['todos-angularjs-typescript']
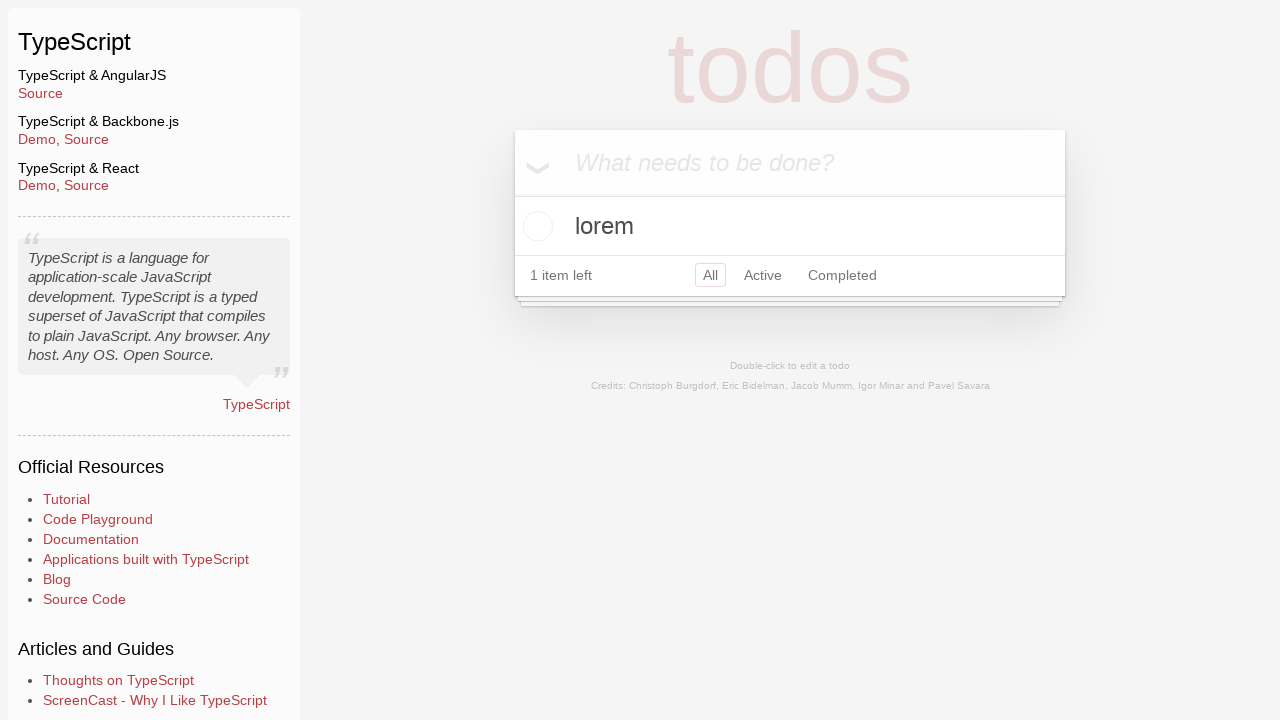

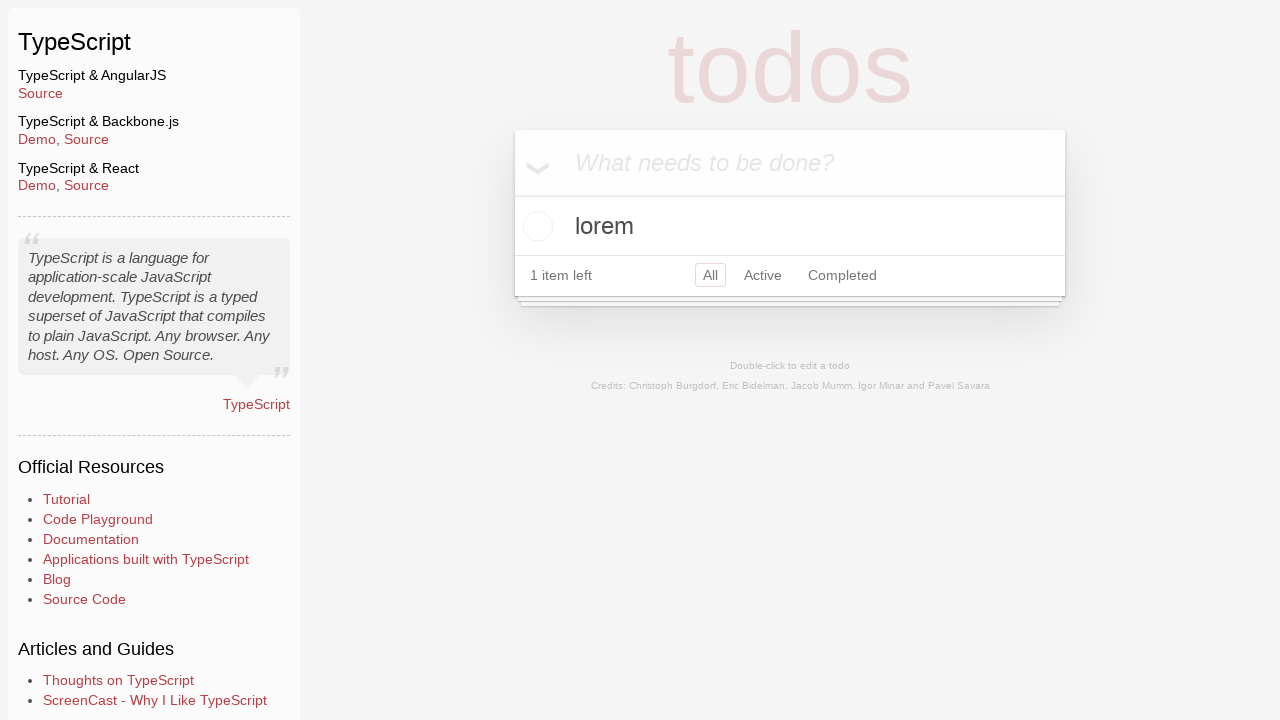